Tests that clicking Clear completed removes completed items from the list

Starting URL: https://demo.playwright.dev/todomvc

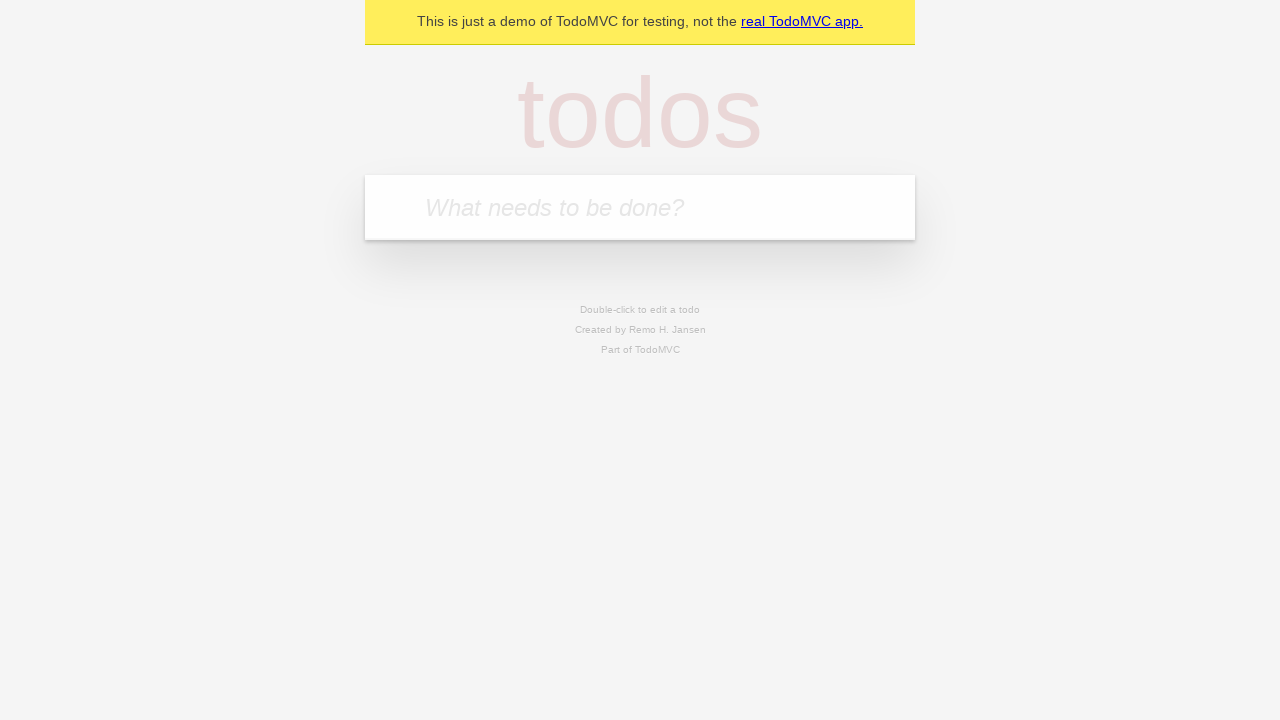

Filled todo input with 'buy some cheese' on internal:attr=[placeholder="What needs to be done?"i]
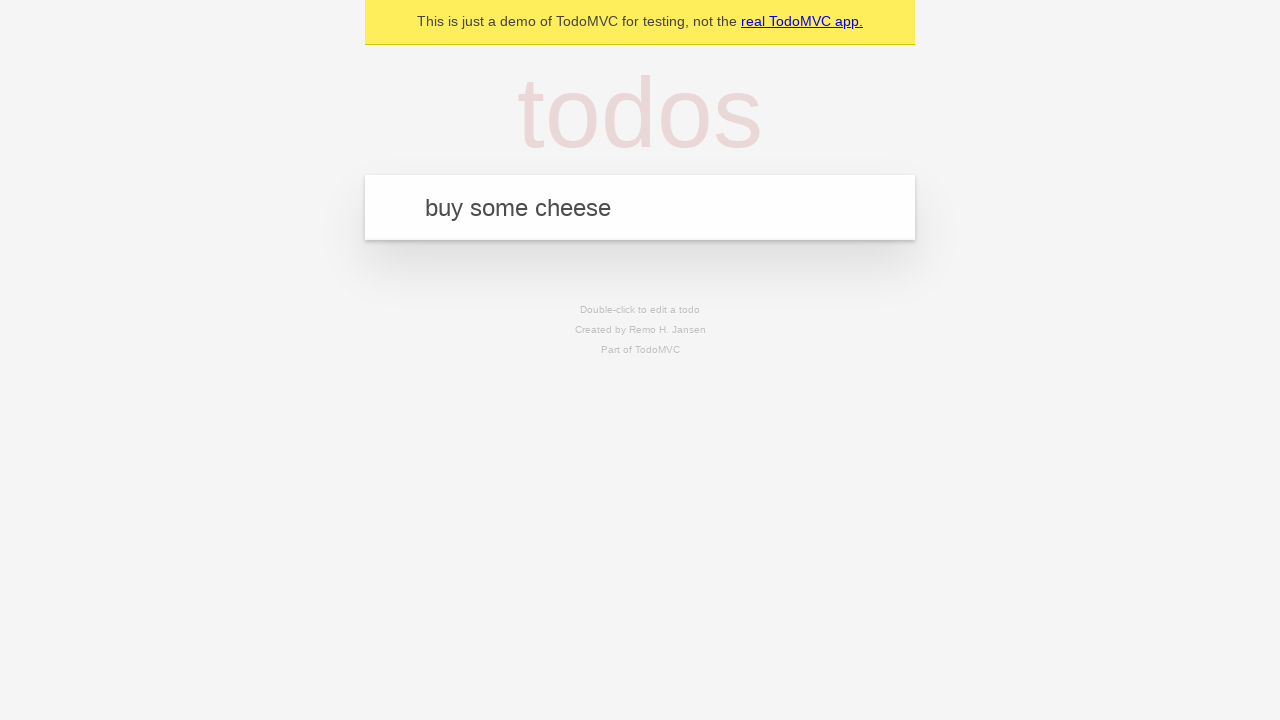

Pressed Enter to add first todo item on internal:attr=[placeholder="What needs to be done?"i]
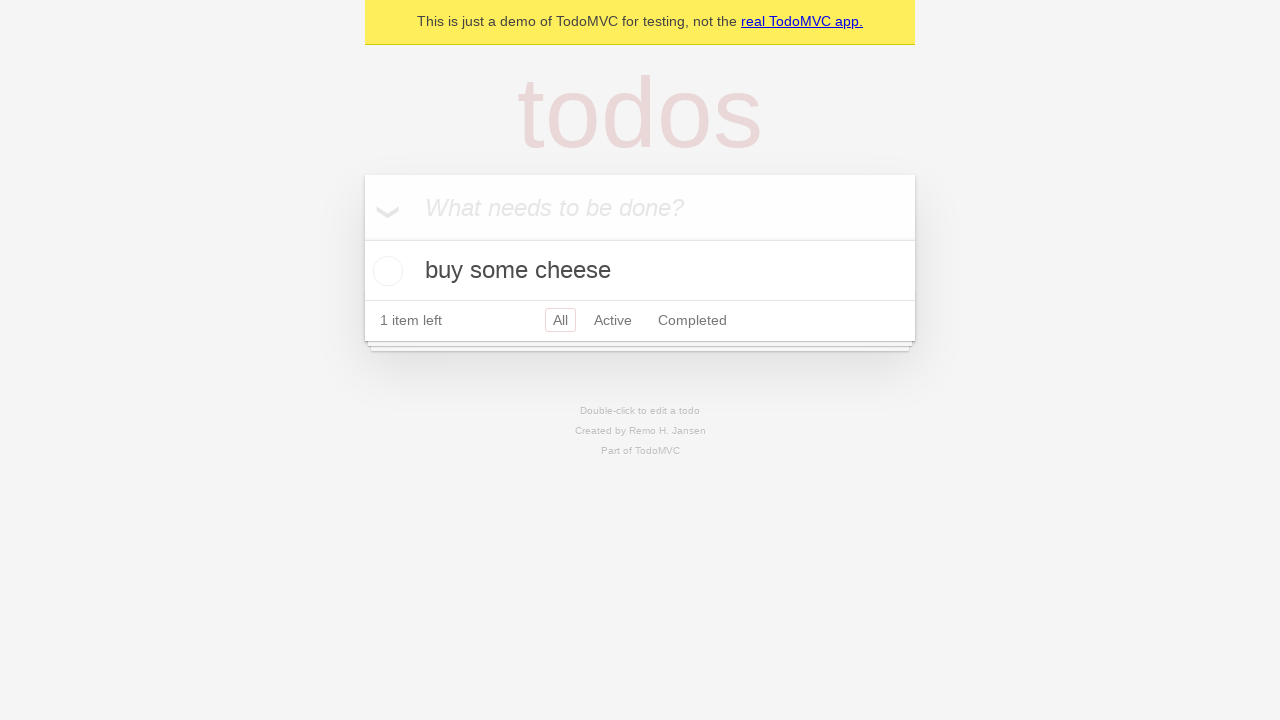

Filled todo input with 'feed the cat' on internal:attr=[placeholder="What needs to be done?"i]
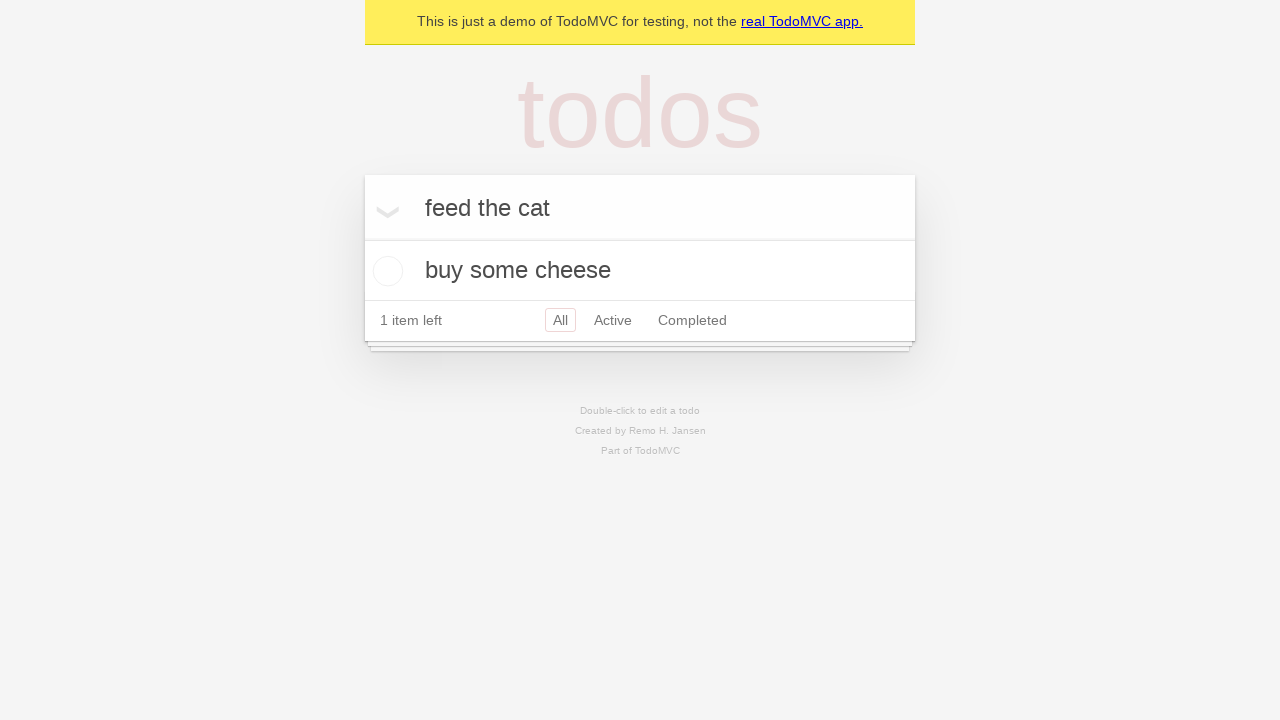

Pressed Enter to add second todo item on internal:attr=[placeholder="What needs to be done?"i]
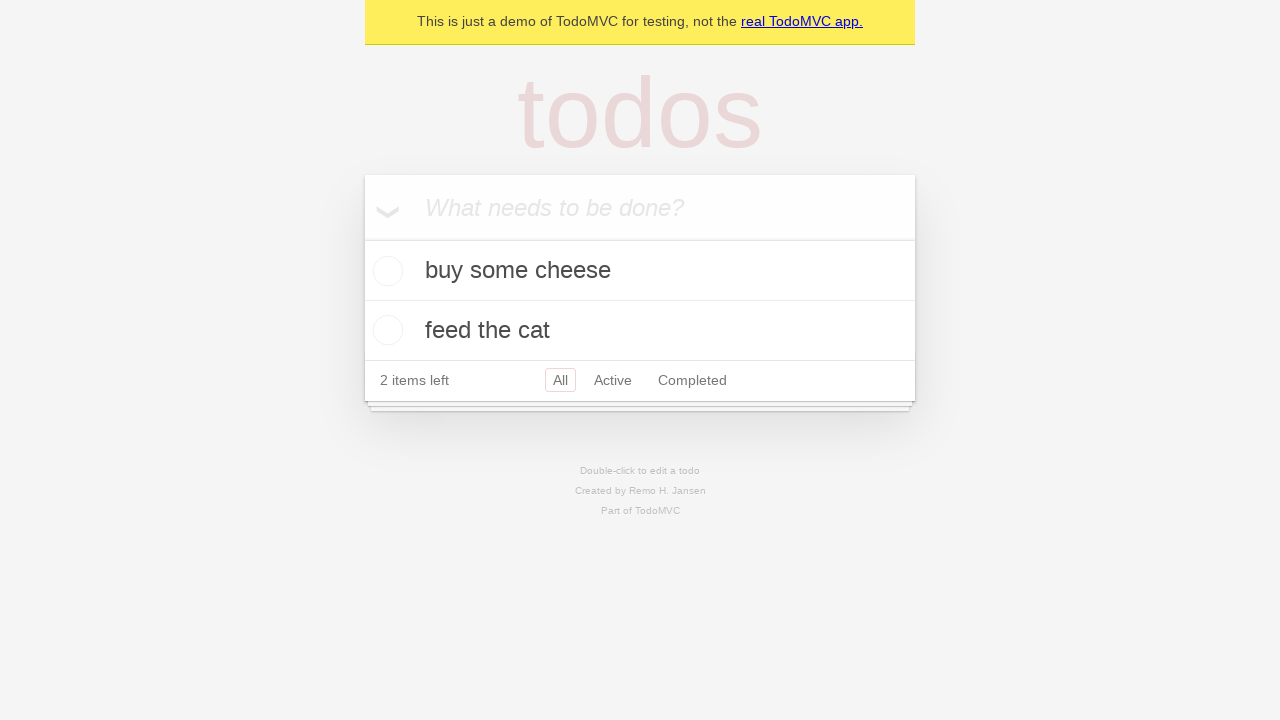

Filled todo input with 'book a doctors appointment' on internal:attr=[placeholder="What needs to be done?"i]
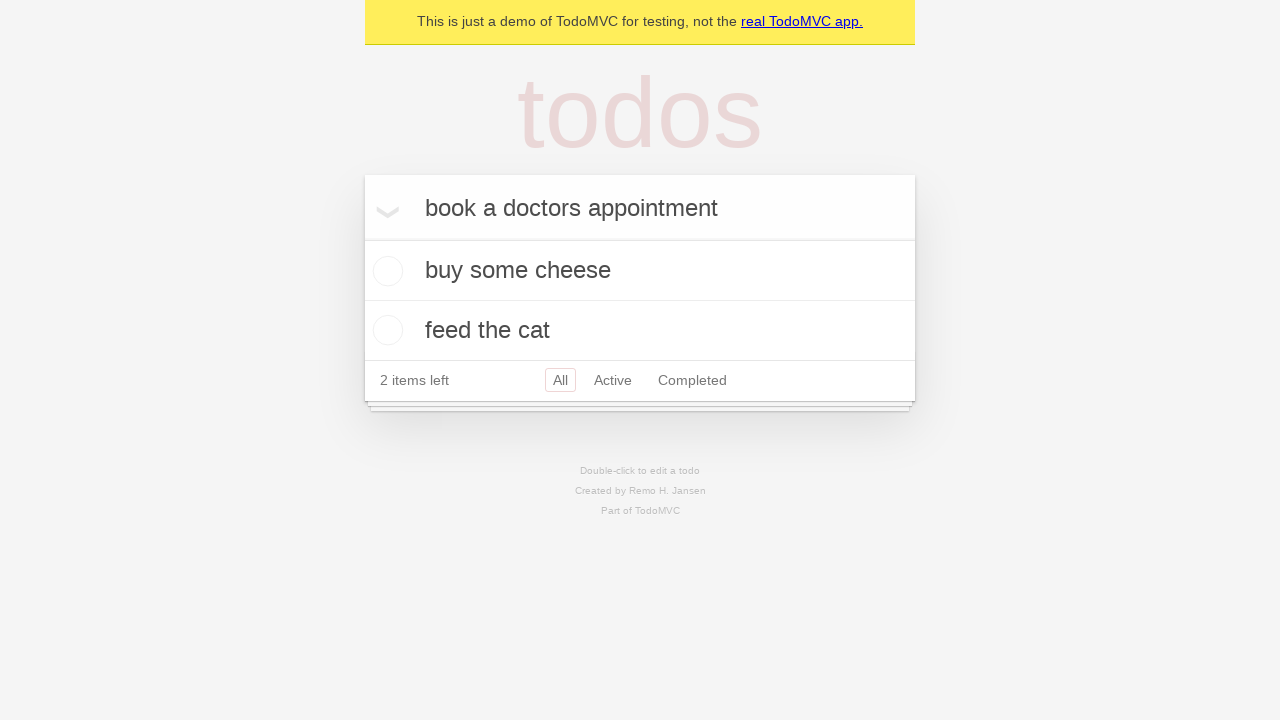

Pressed Enter to add third todo item on internal:attr=[placeholder="What needs to be done?"i]
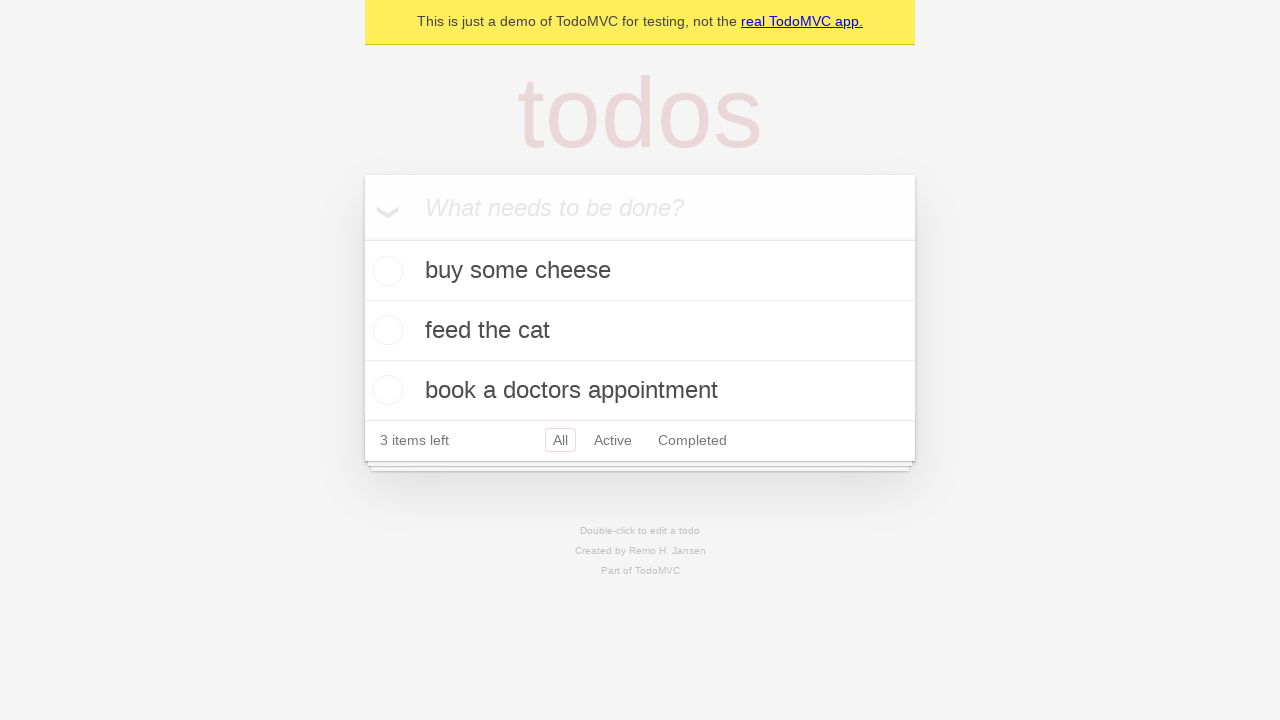

Waited for third todo item to be visible in the list
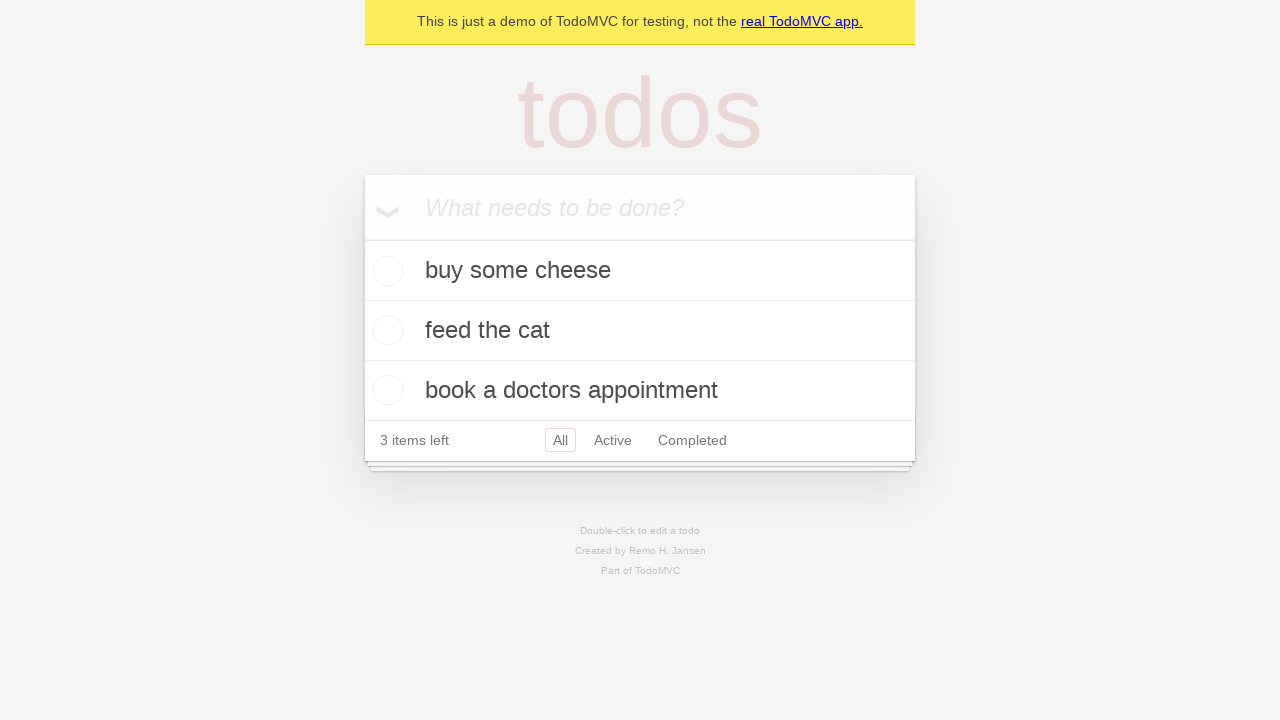

Checked the checkbox for second todo item to mark it as completed at (385, 330) on internal:testid=[data-testid="todo-item"s] >> nth=1 >> internal:role=checkbox
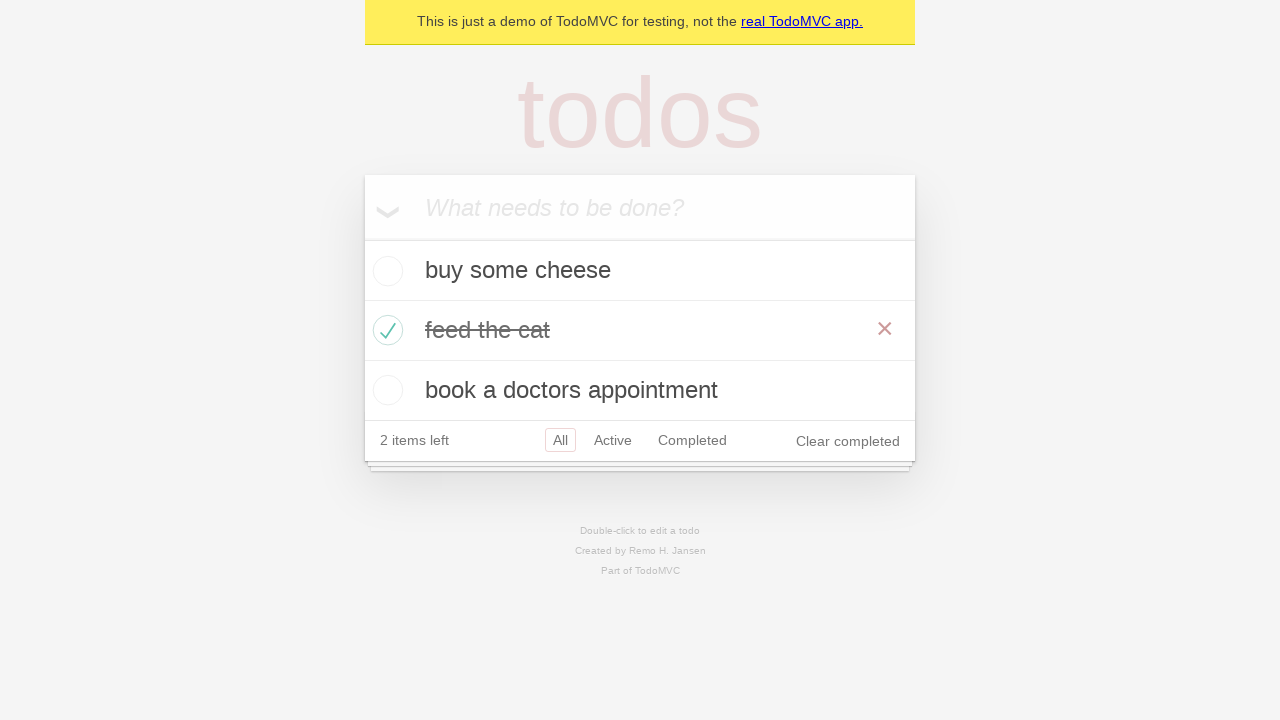

Clicked 'Clear completed' button to remove completed items at (848, 441) on internal:role=button[name="Clear completed"i]
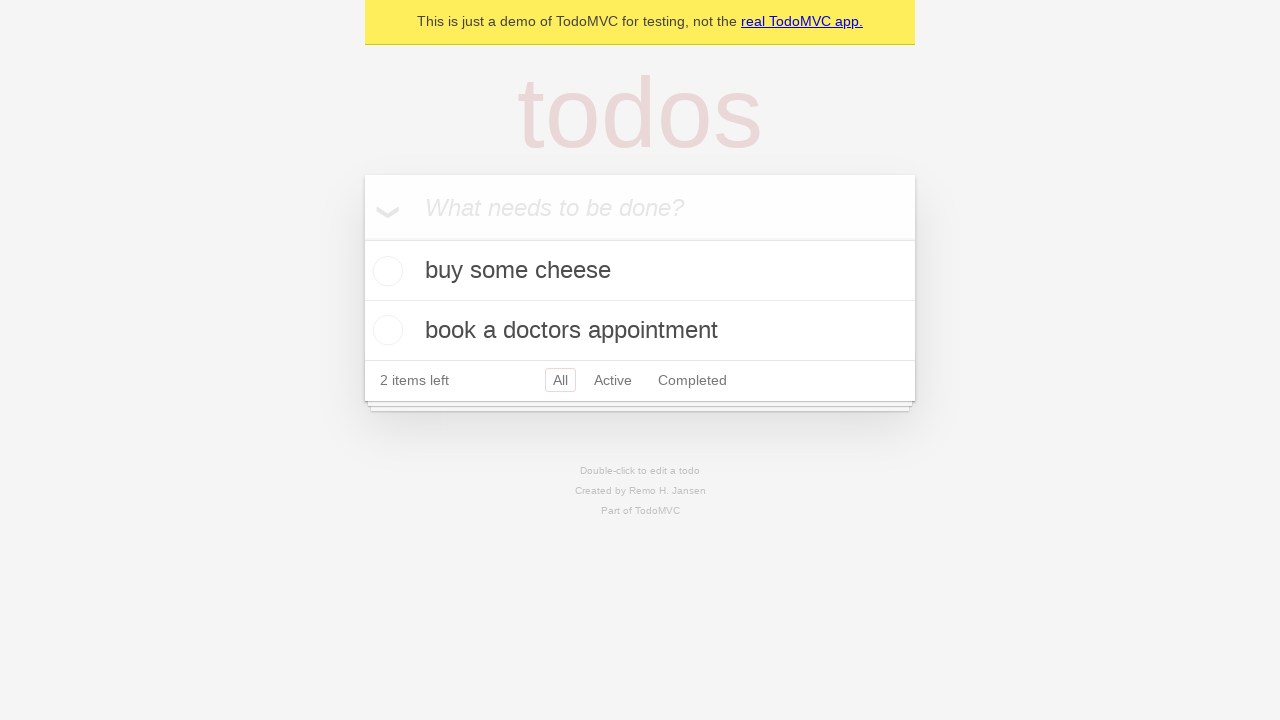

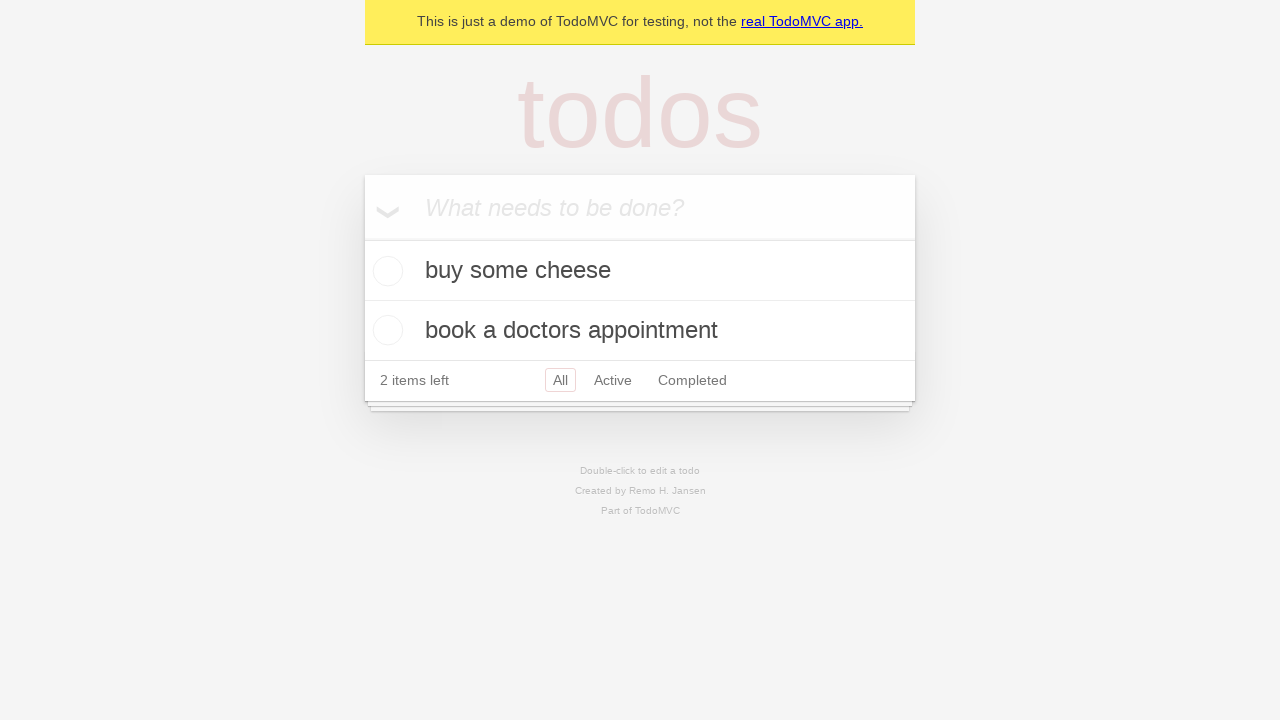